Tests registration form validation with invalid non-cyrillic first name

Starting URL: https://b2c.passport.rt.ru

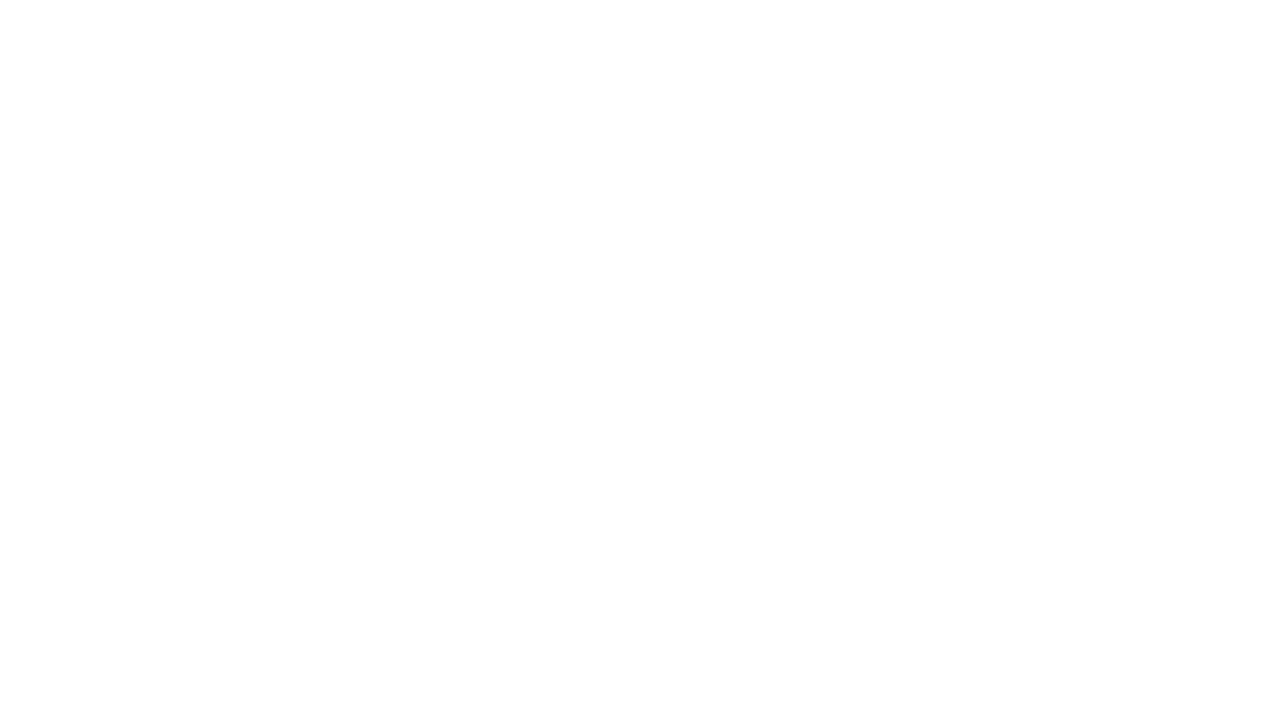

Waited for registration link to be available
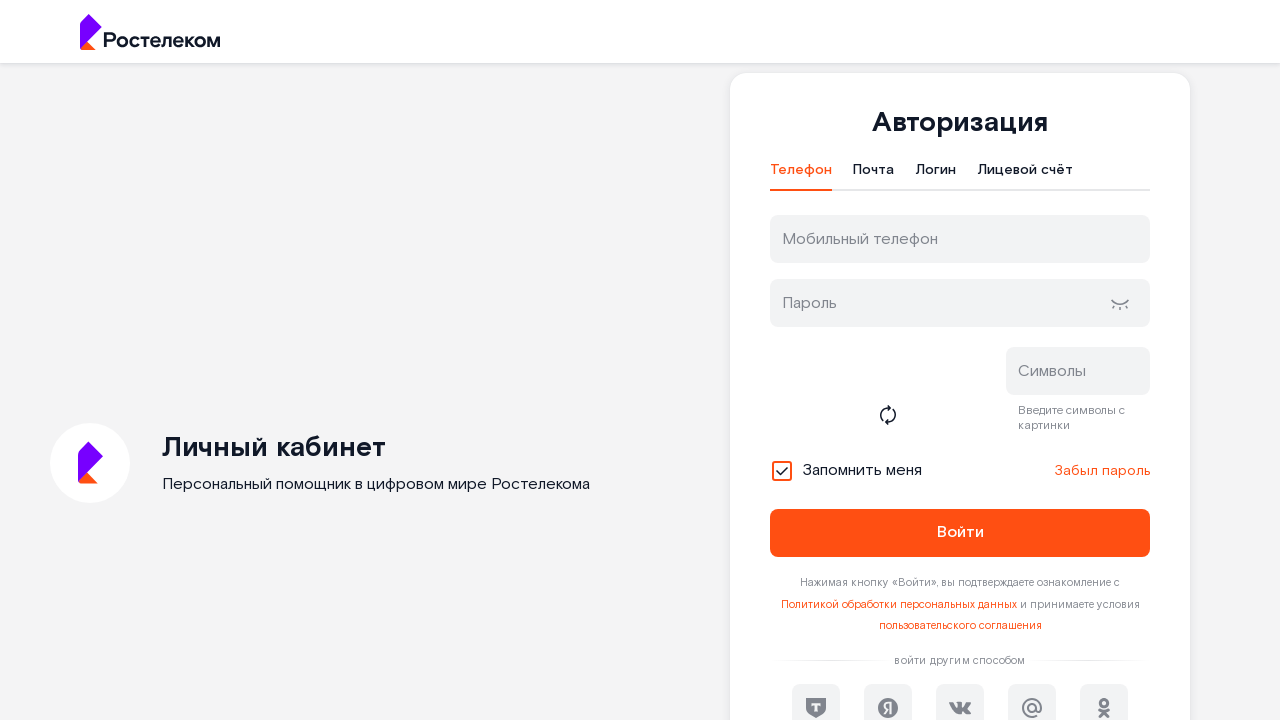

Clicked on registration link at (1010, 475) on xpath=//div[@class='login-form__register-con']/a
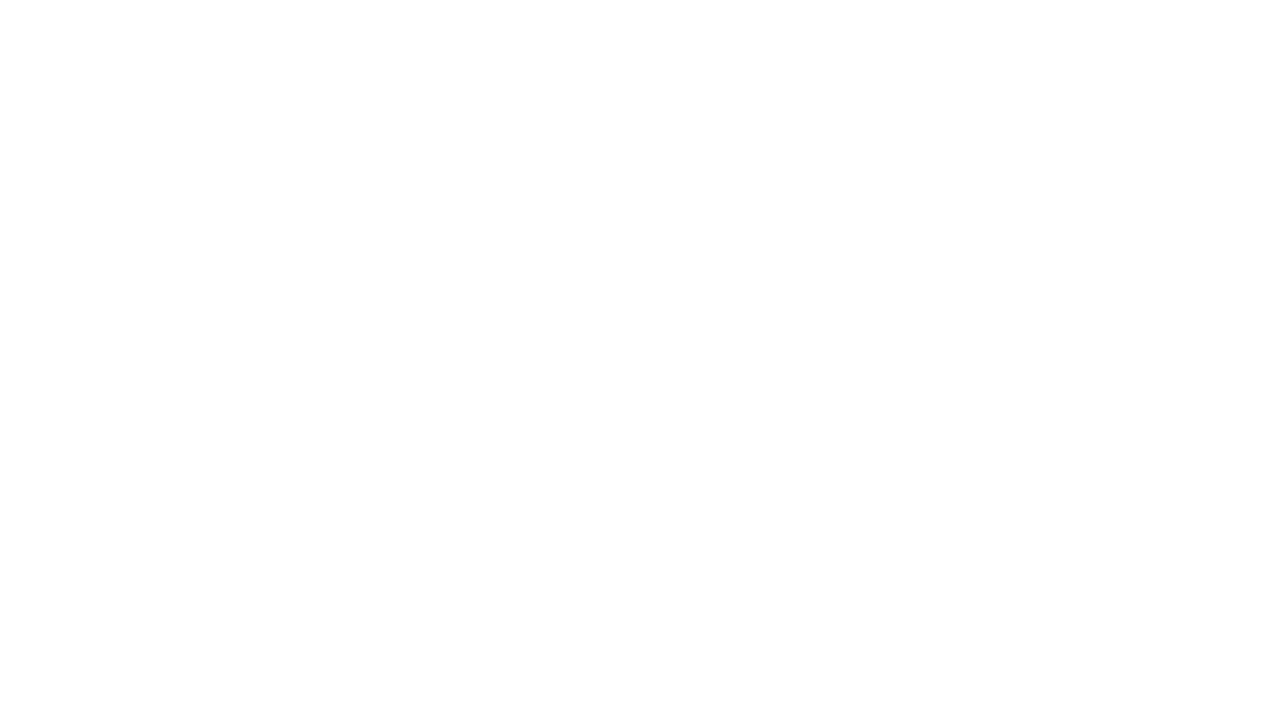

Registration form header loaded
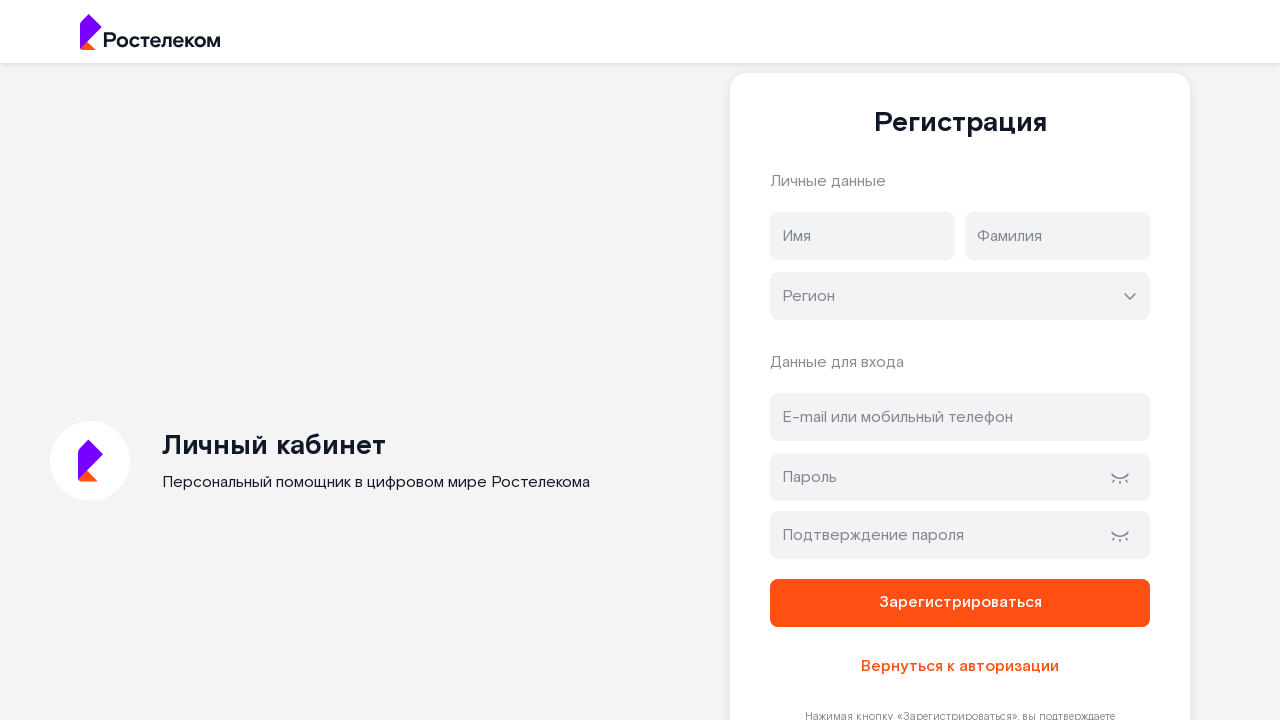

Filled first name field with invalid non-cyrillic value 'Test' on //input[@type='text' and @name='firstName']
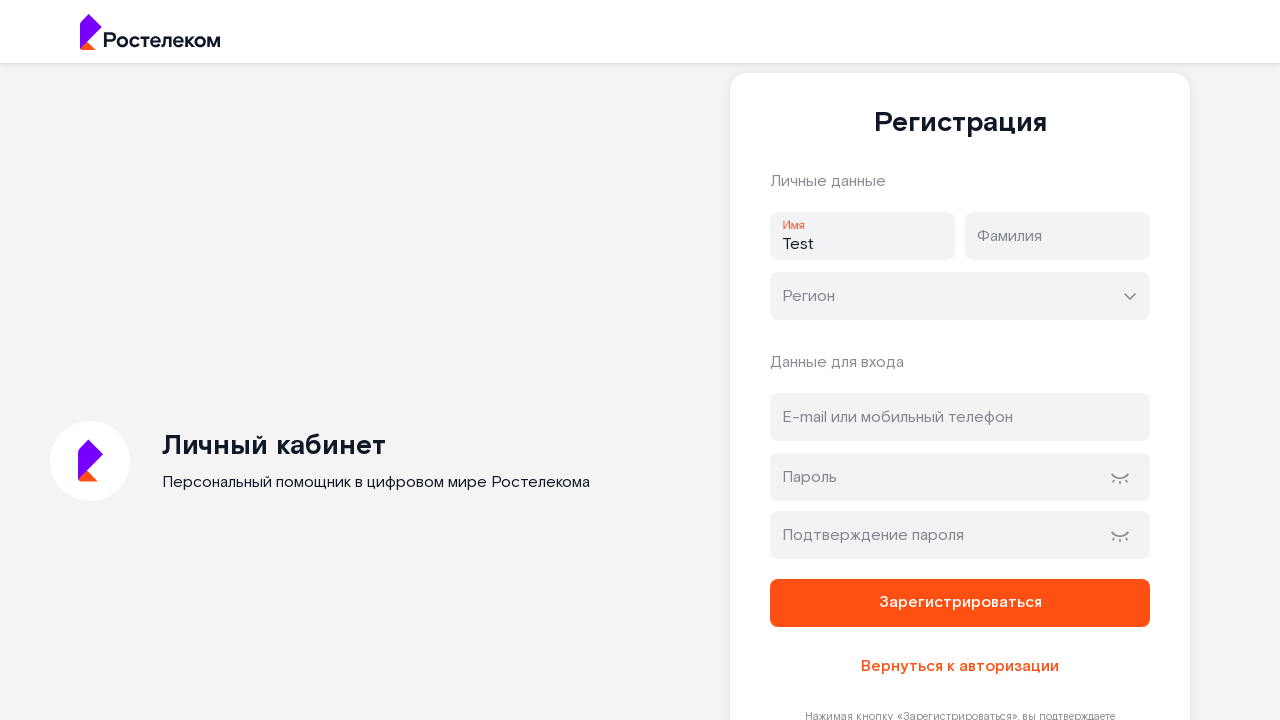

Filled last name field with cyrillic value 'Яя' on //input[@type='text' and @name='lastName']
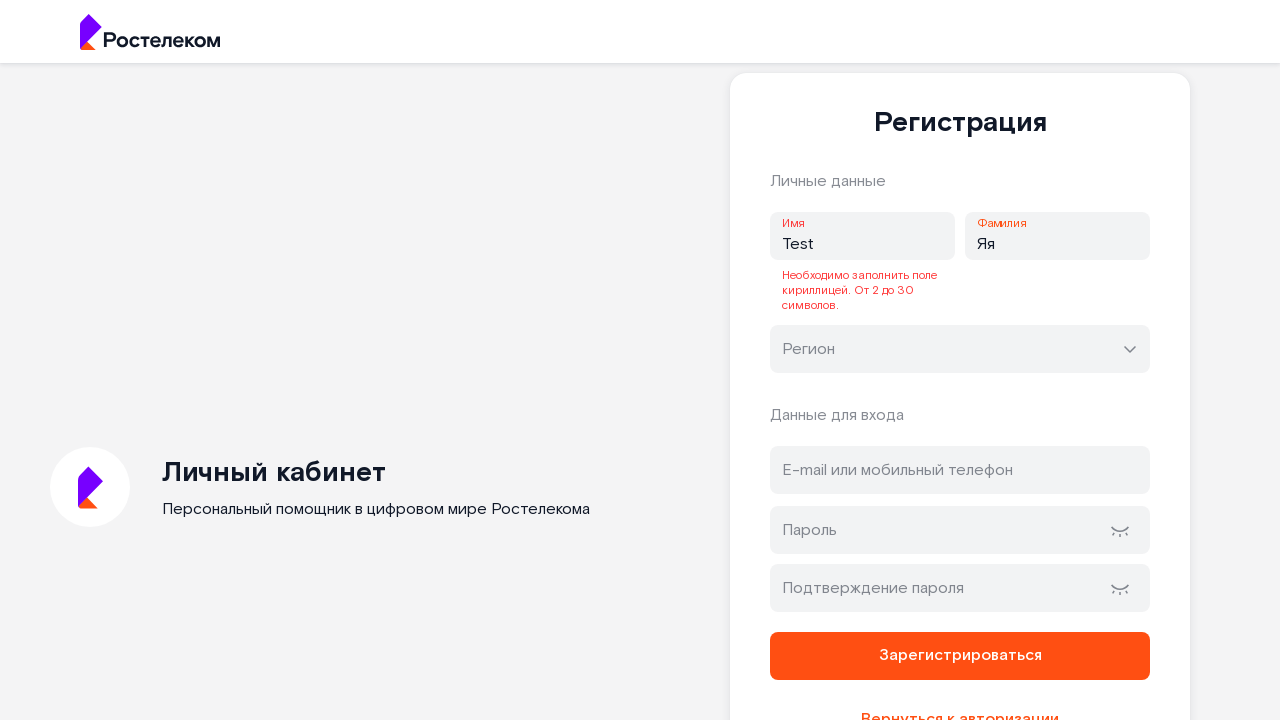

Filled address/email field with 'testuser456@example.com' on //input[@type='text' and @id='address']
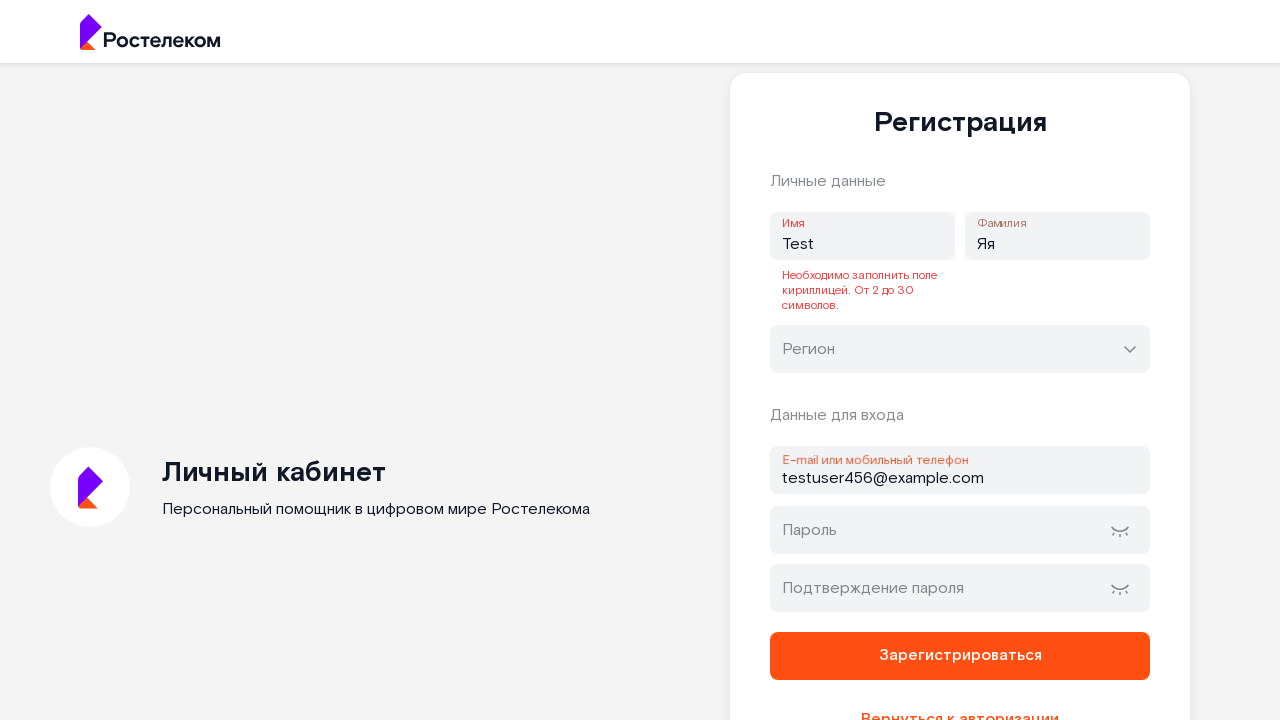

Filled password field with valid password on //input[@type='password' and @id='password']
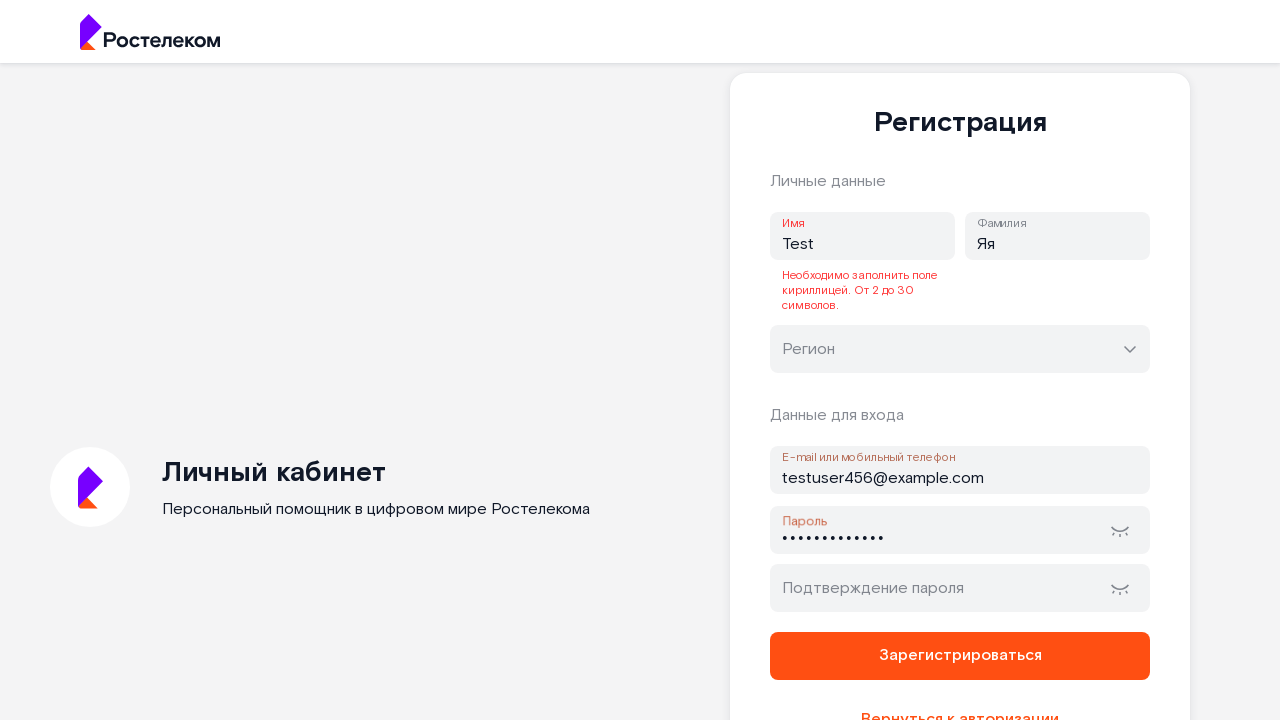

Filled password confirmation field with same password on //input[@type='password' and @id='password-confirm']
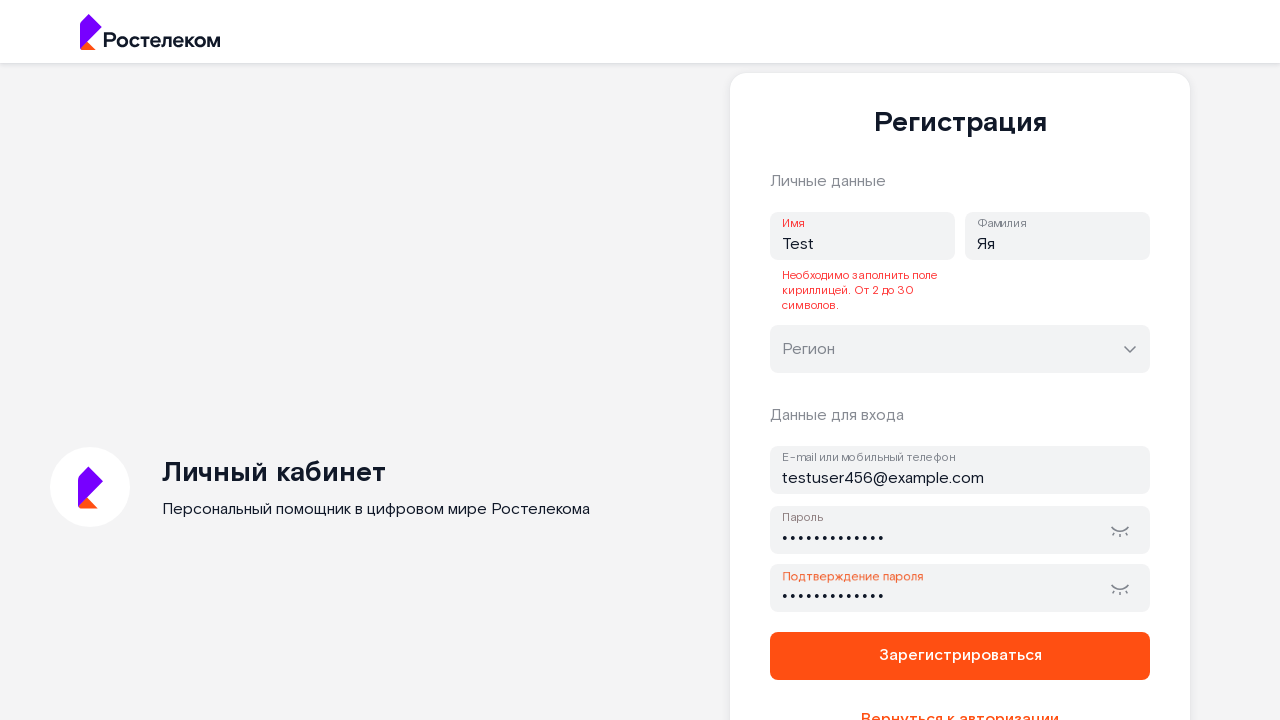

Clicked register button to submit form with invalid first name at (960, 656) on xpath=//button[@type='submit' and @name='register']
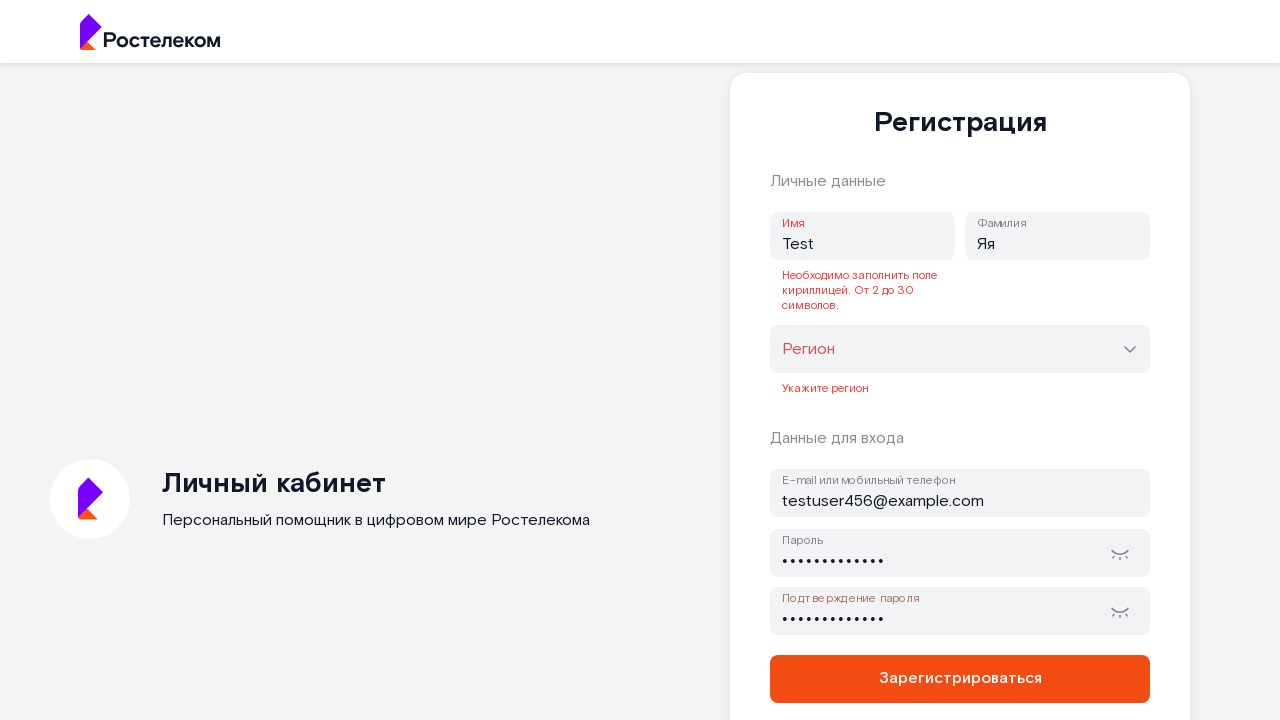

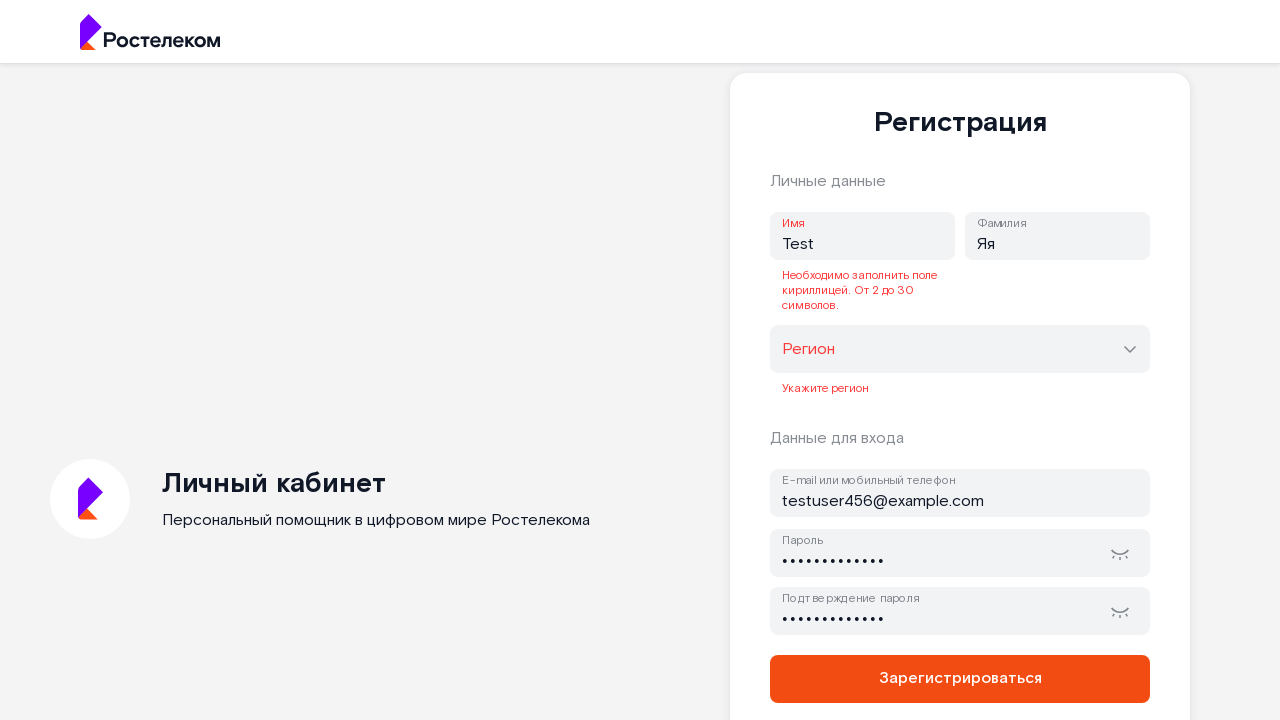